Navigates to the Selenium inputs test page and retrieves the value attribute of the email input element

Starting URL: https://www.selenium.dev/selenium/web/inputs.html

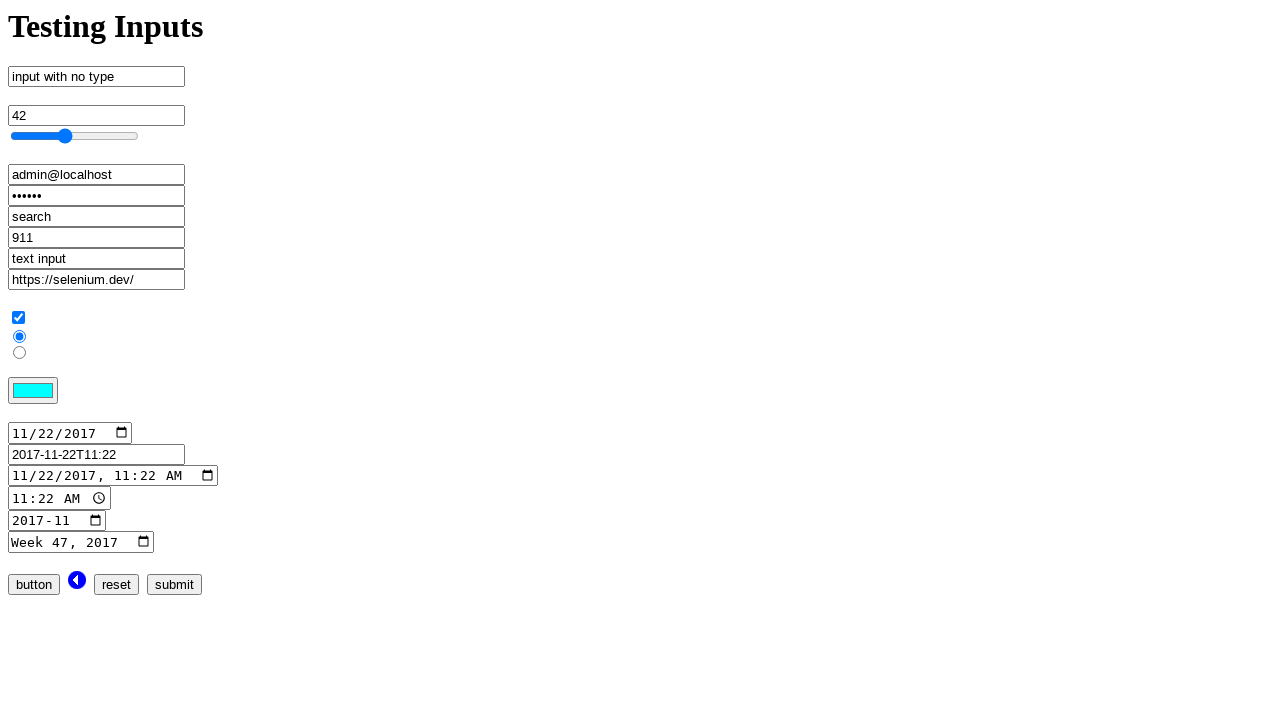

Navigated to Selenium inputs test page
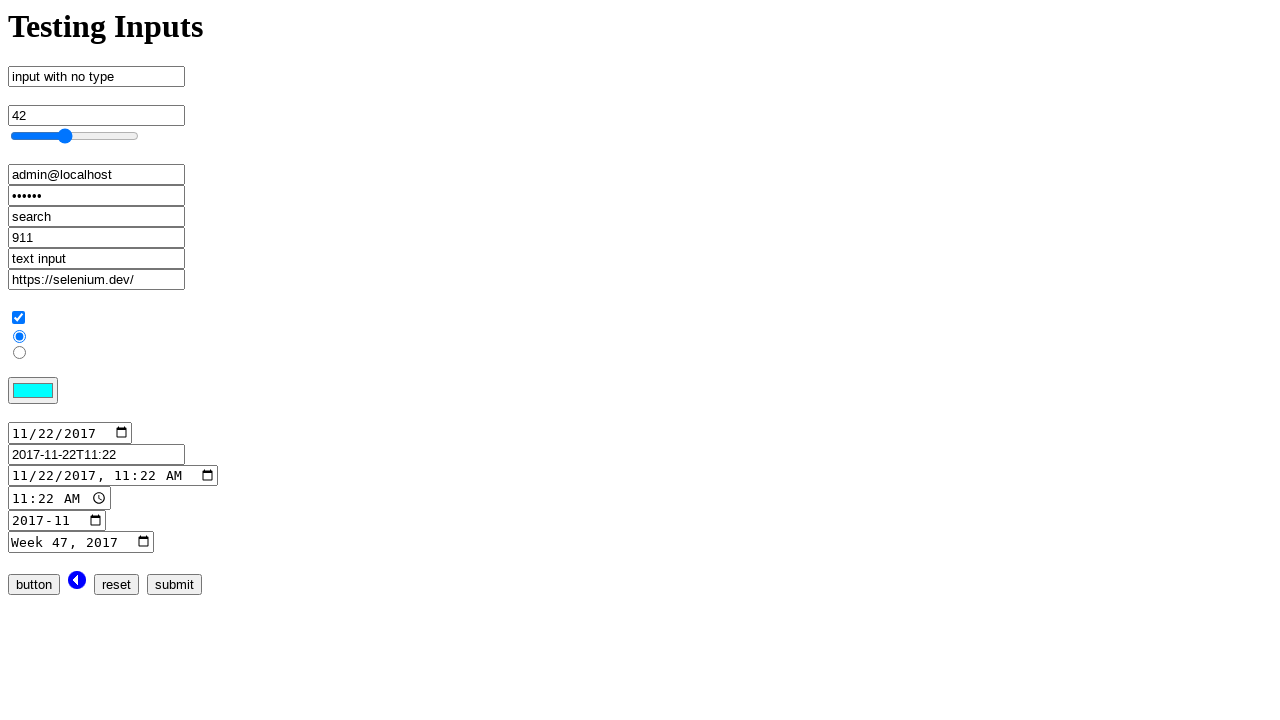

Located email input element
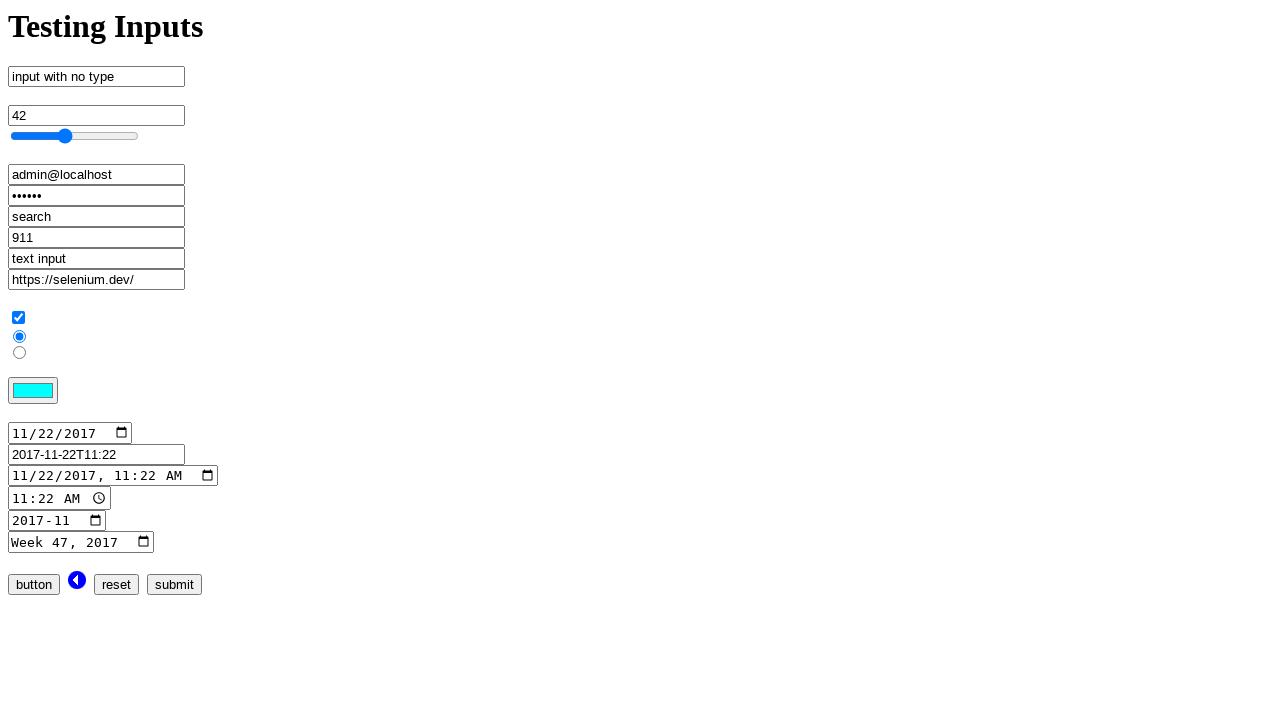

Retrieved value attribute from email input: 'admin@localhost'
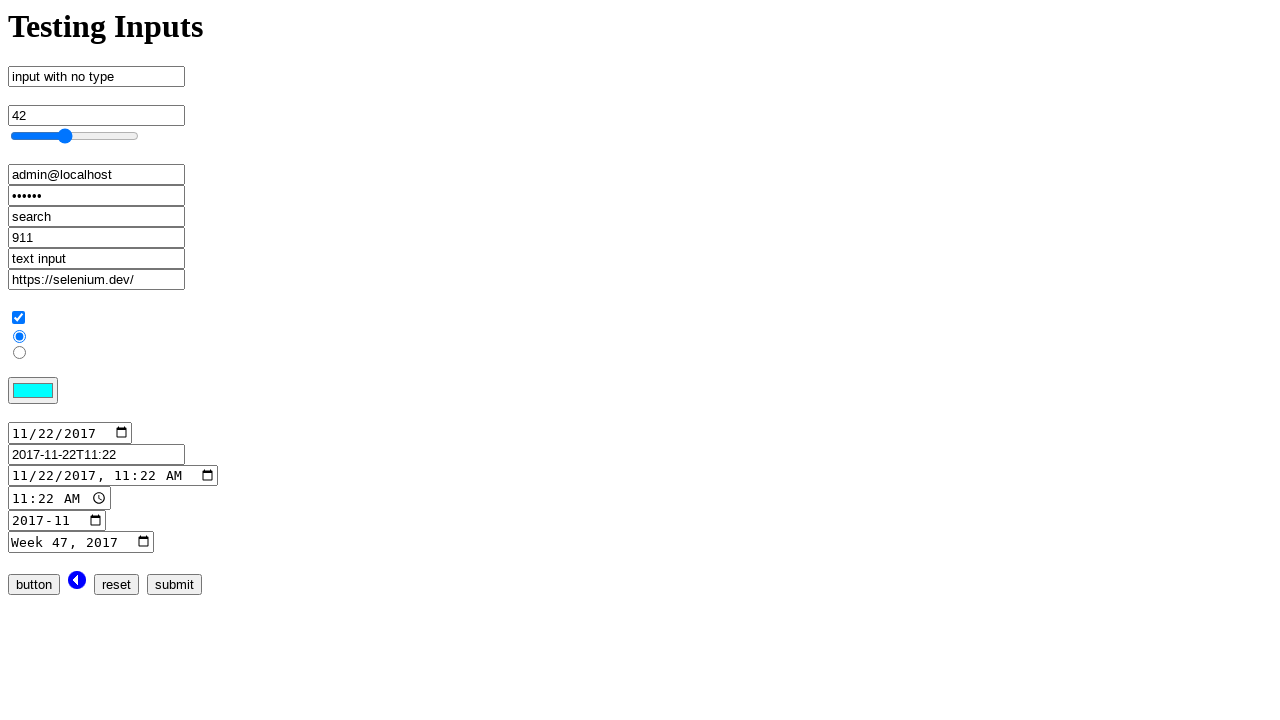

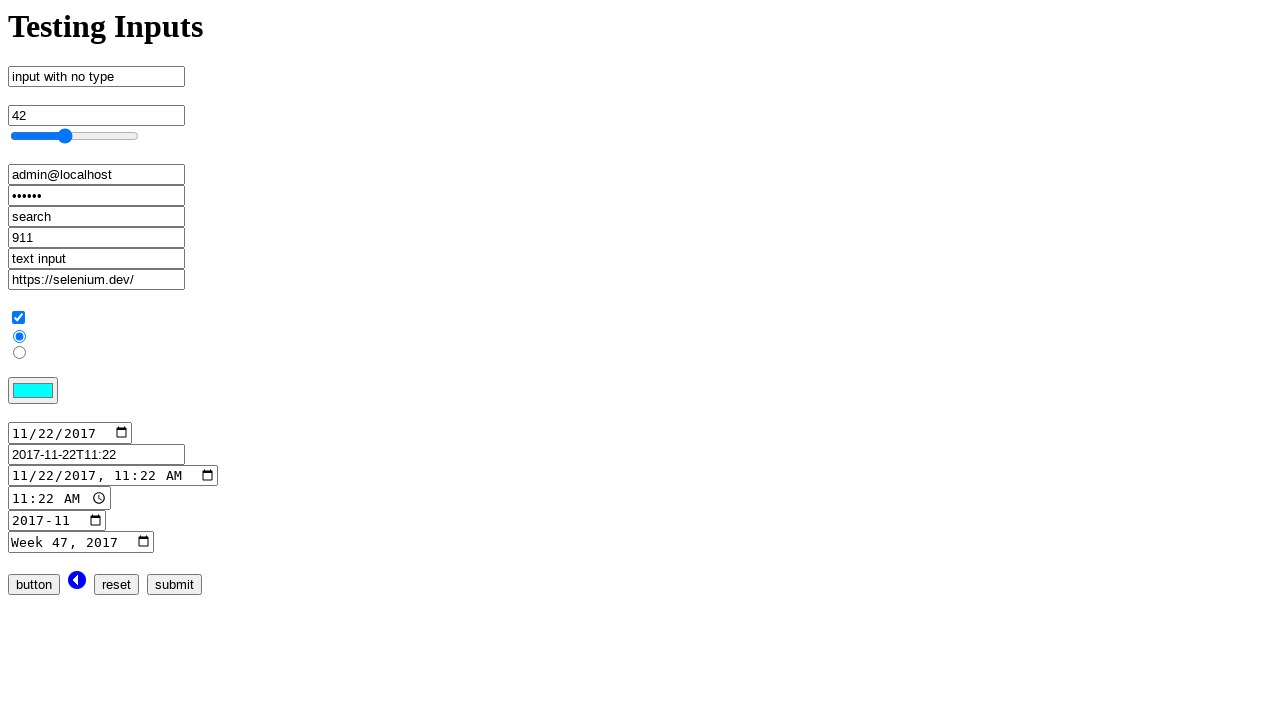